Tests static dropdown selection by selecting an option and verifying its value

Starting URL: https://seleniumbase.io/demo_page

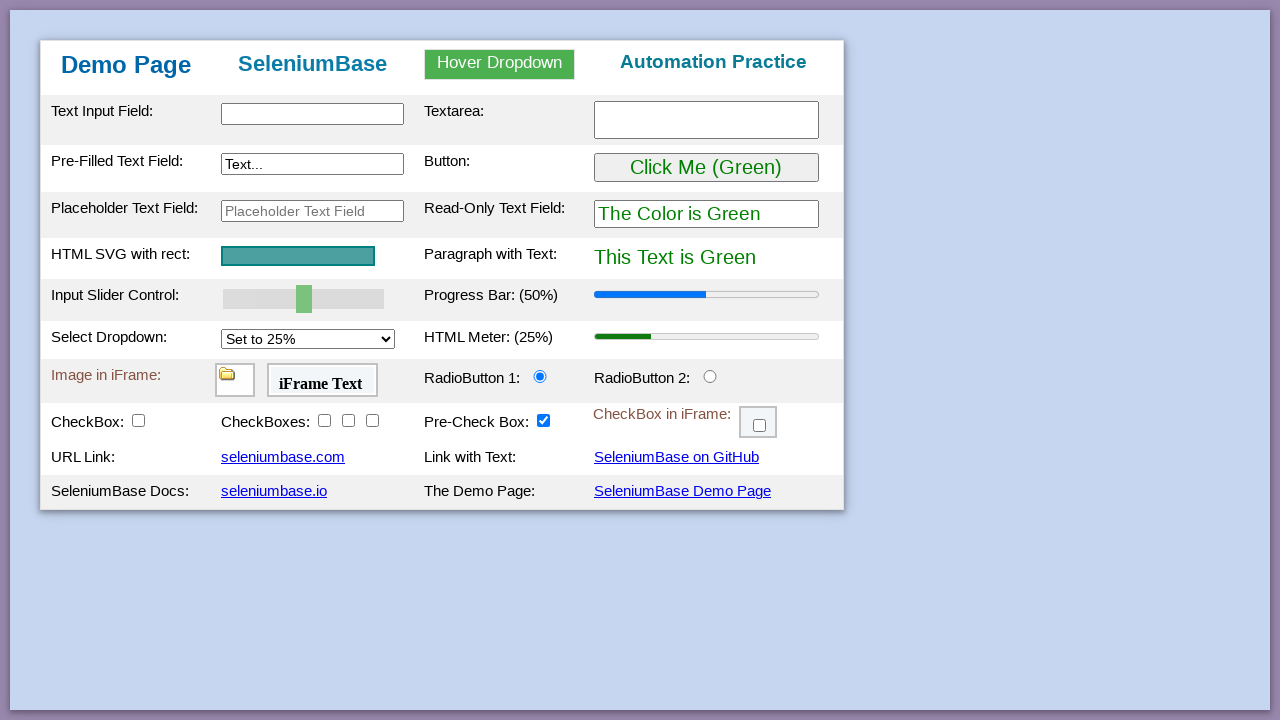

Navigated to https://seleniumbase.io/demo_page
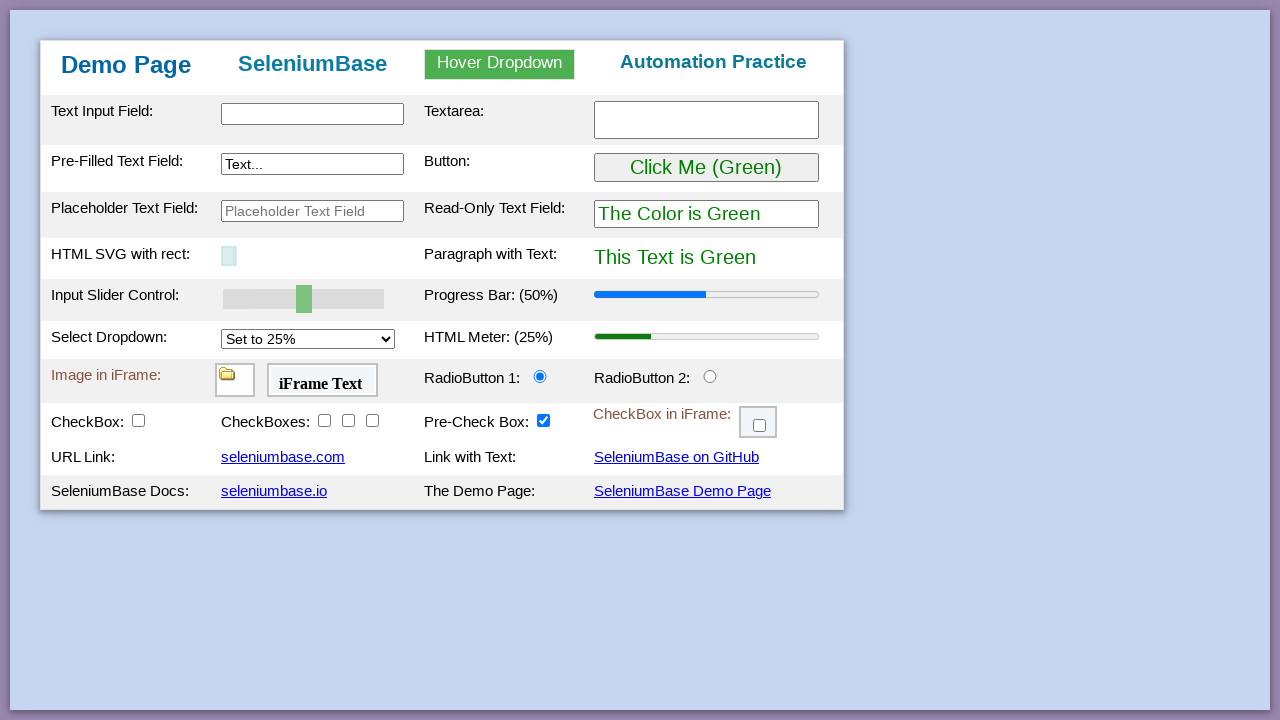

Selected '50%' option from static dropdown on #mySelect
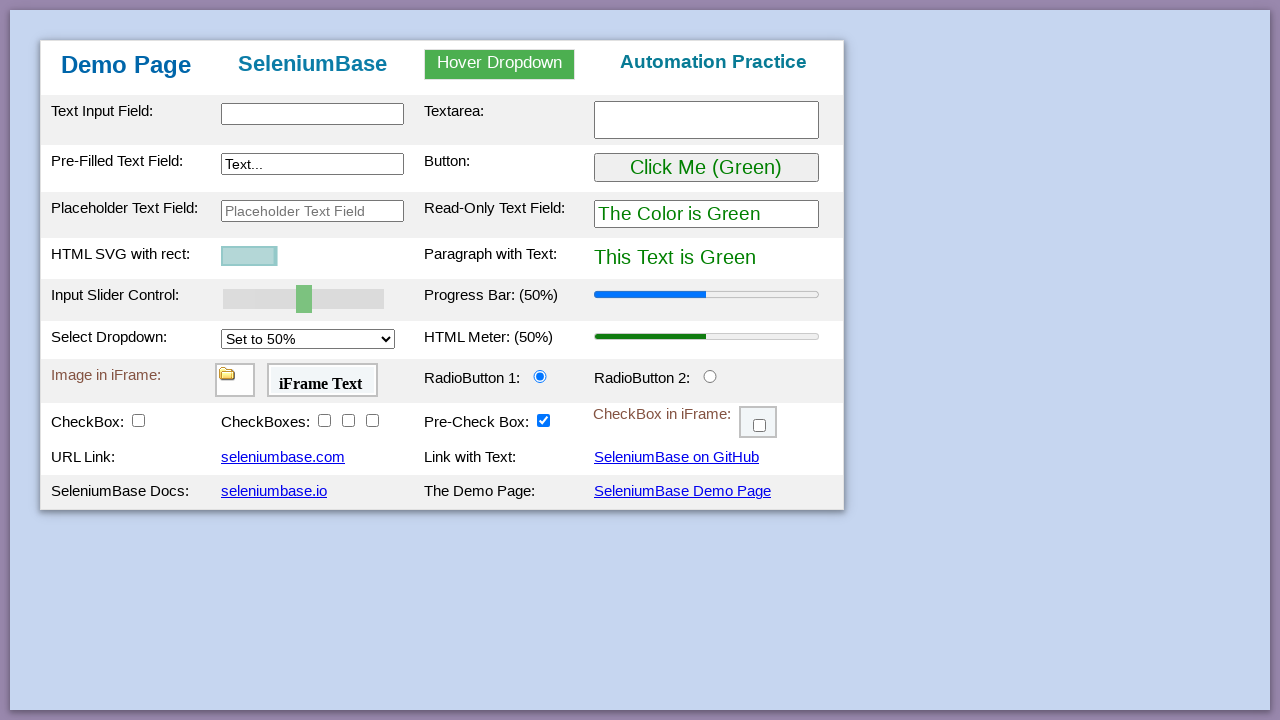

Verified that dropdown value is '50%'
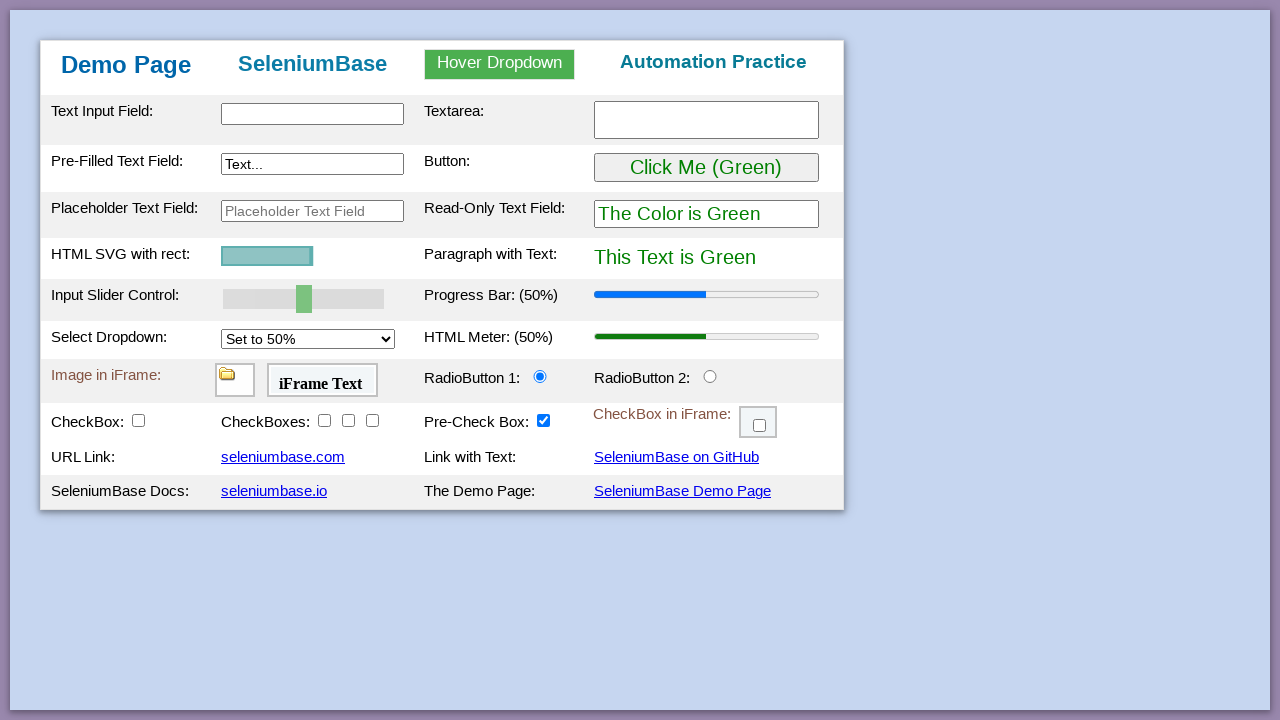

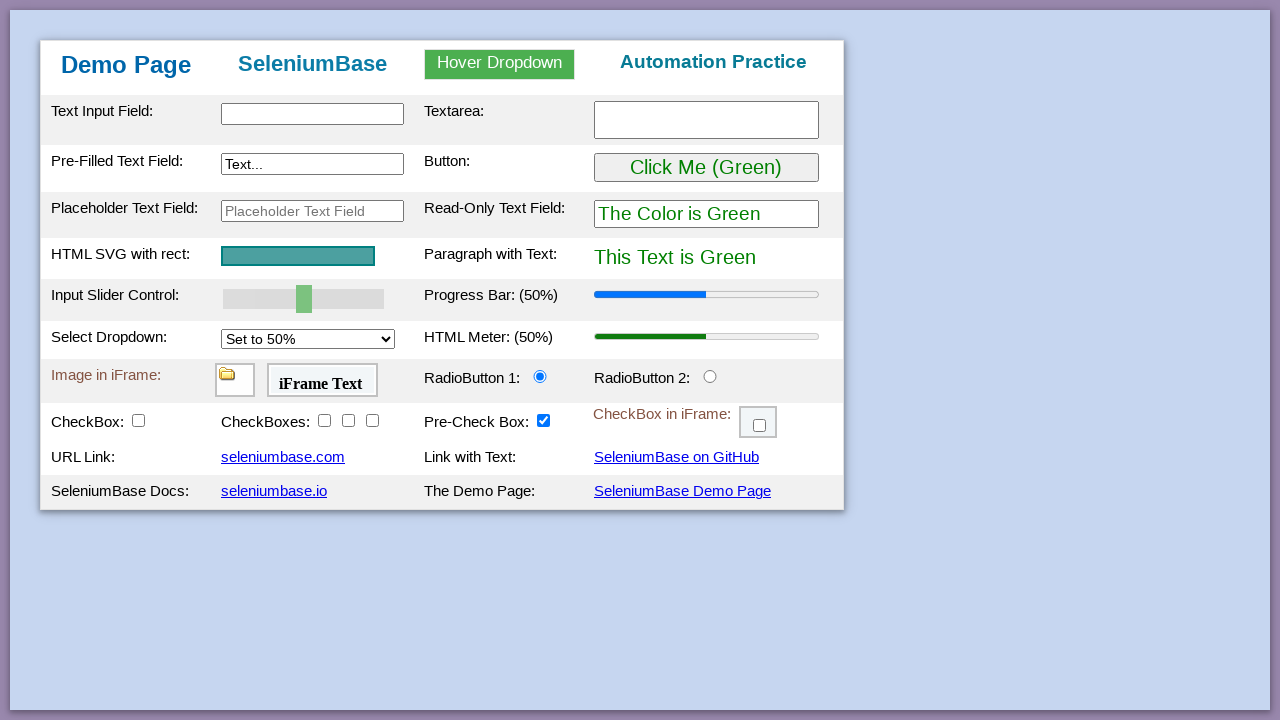